Tests drag and drop functionality by dragging element from column A to column B on a test page

Starting URL: https://the-internet.herokuapp.com/drag_and_drop

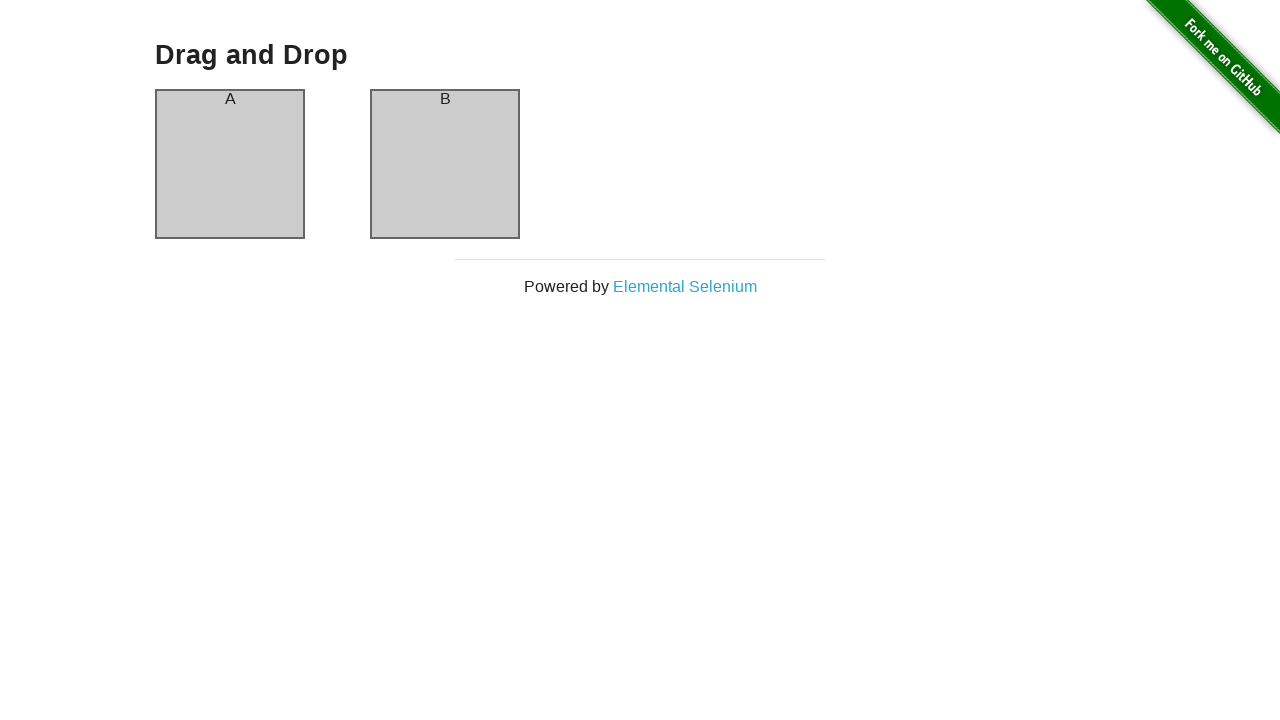

Navigated to drag and drop test page
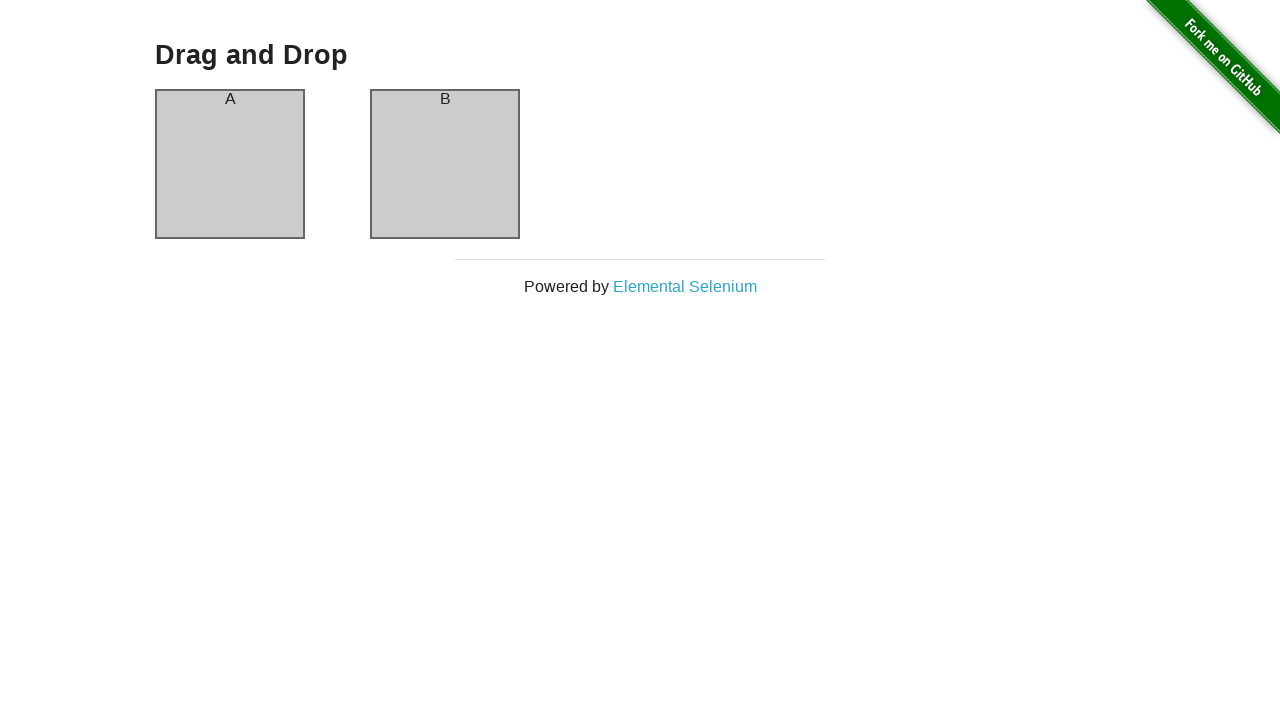

Located source element (column A)
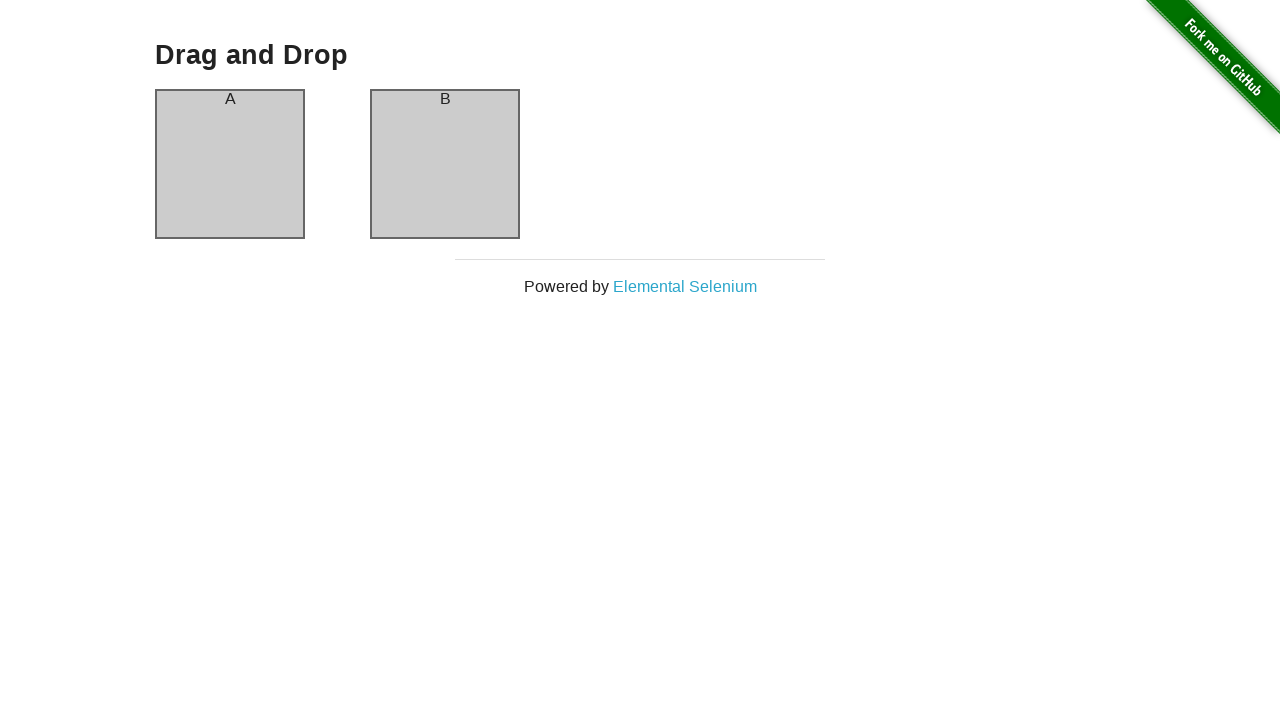

Located target element (column B)
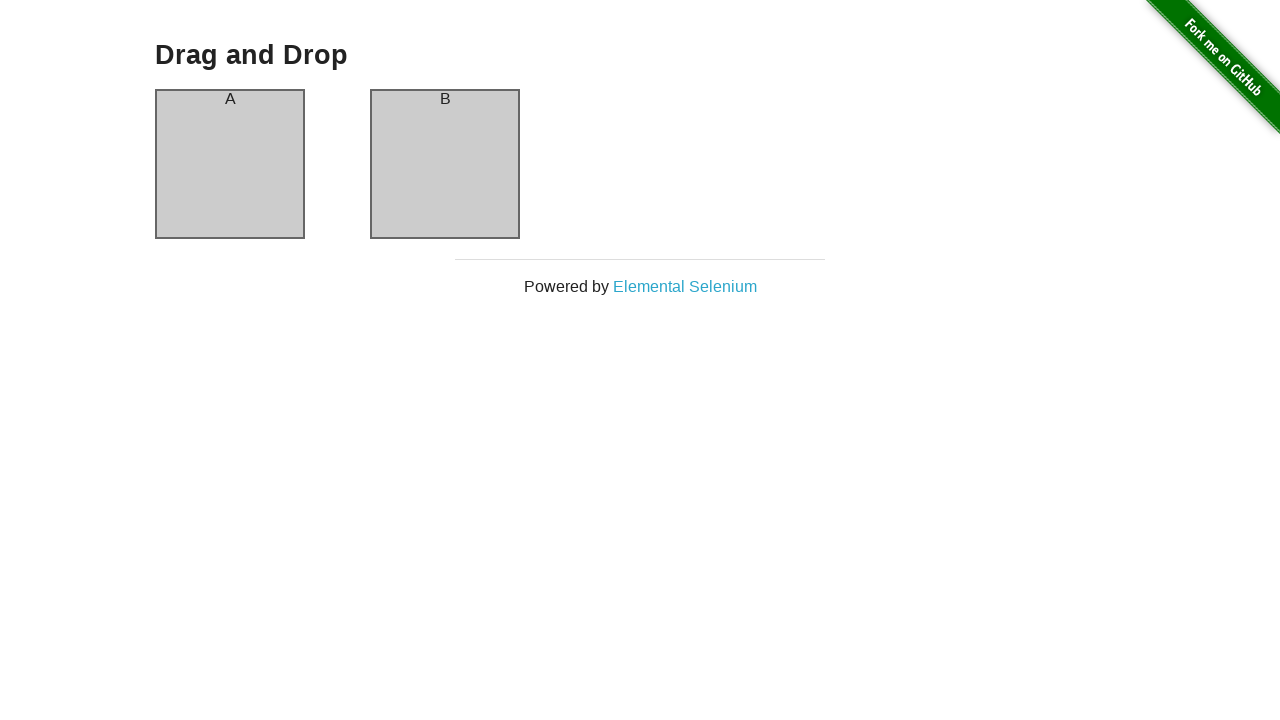

Dragged element from column A to column B at (445, 164)
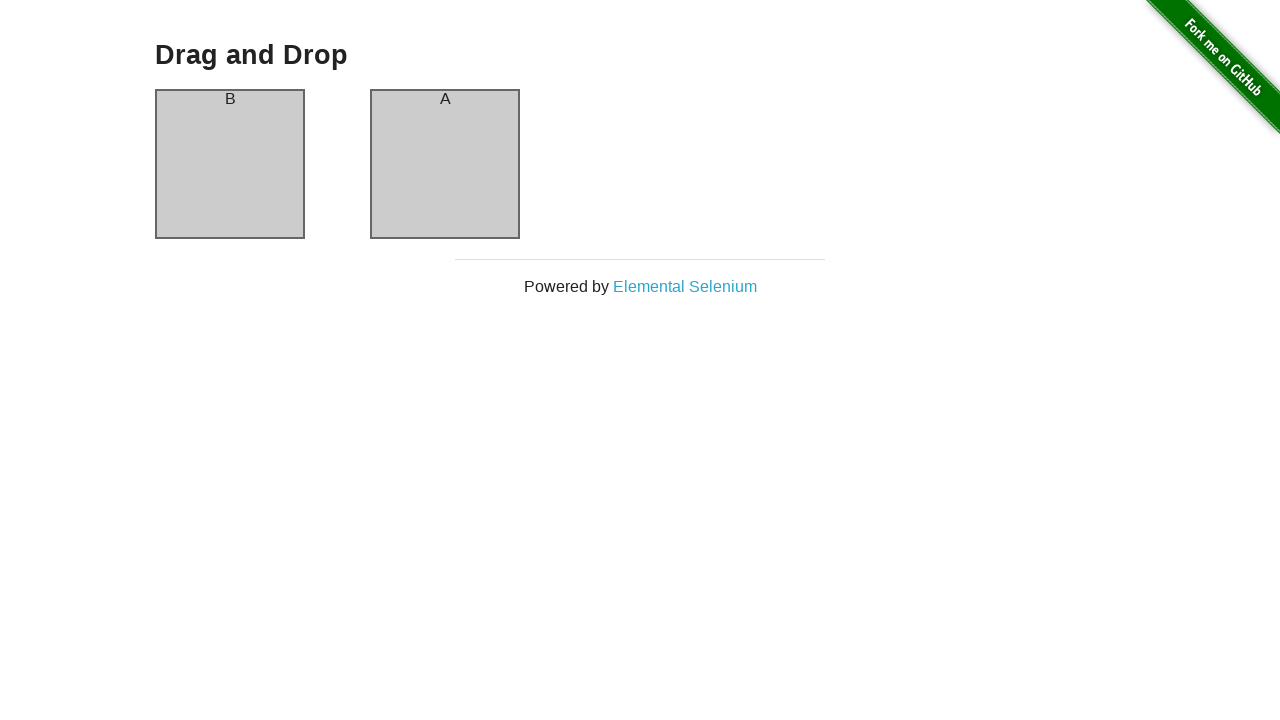

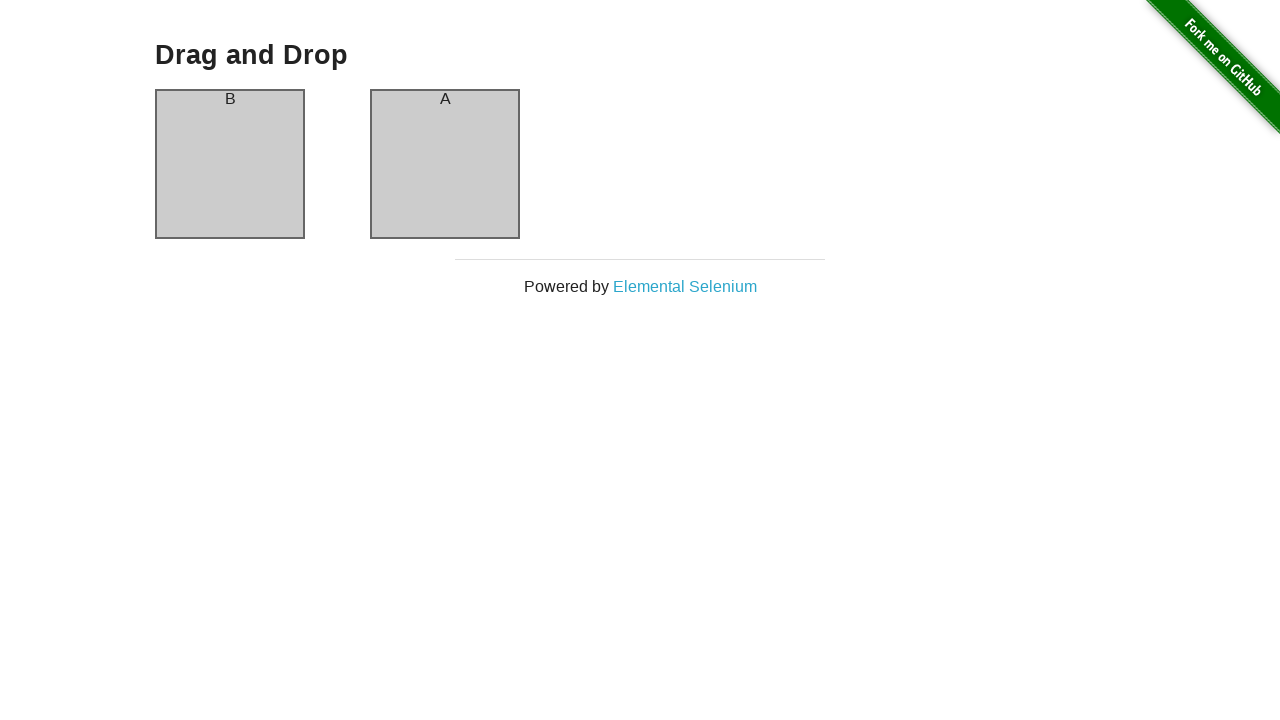